Tests clicking a JavaScript confirm dialog and accepting it (clicking OK), then verifies the confirmation message

Starting URL: https://the-internet.herokuapp.com/javascript_alerts

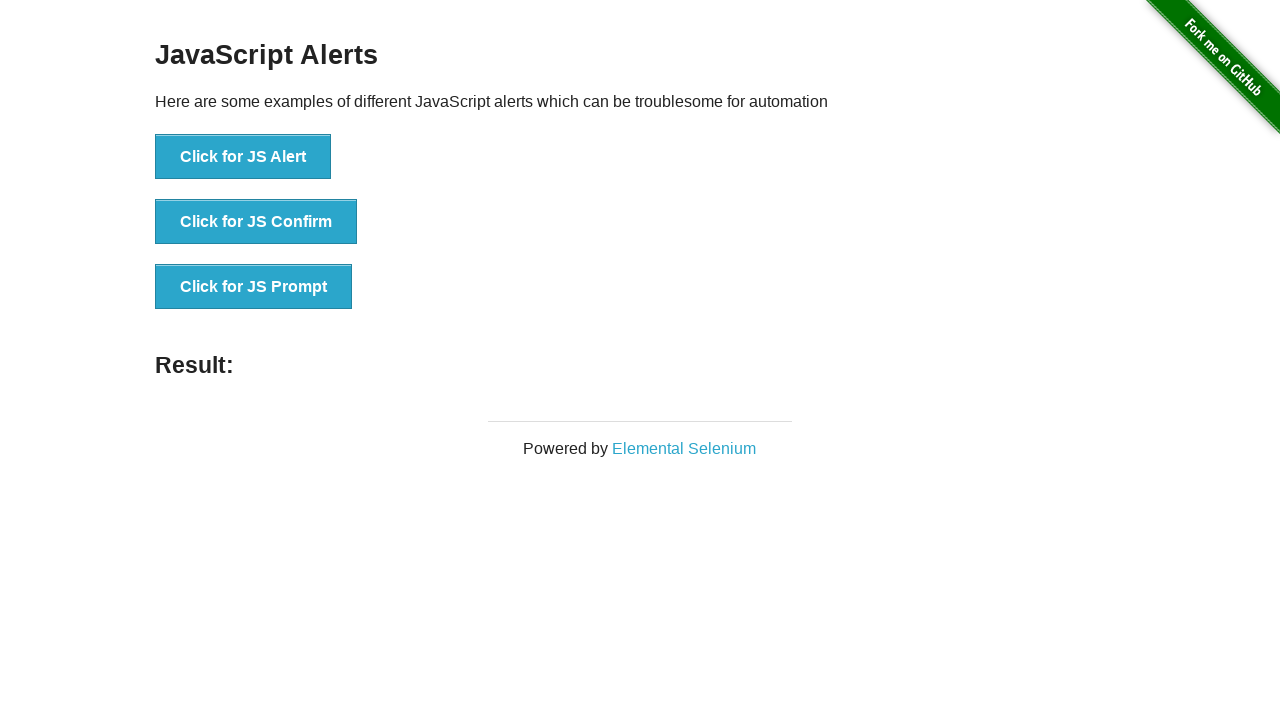

Set up dialog handler to accept confirm dialogs
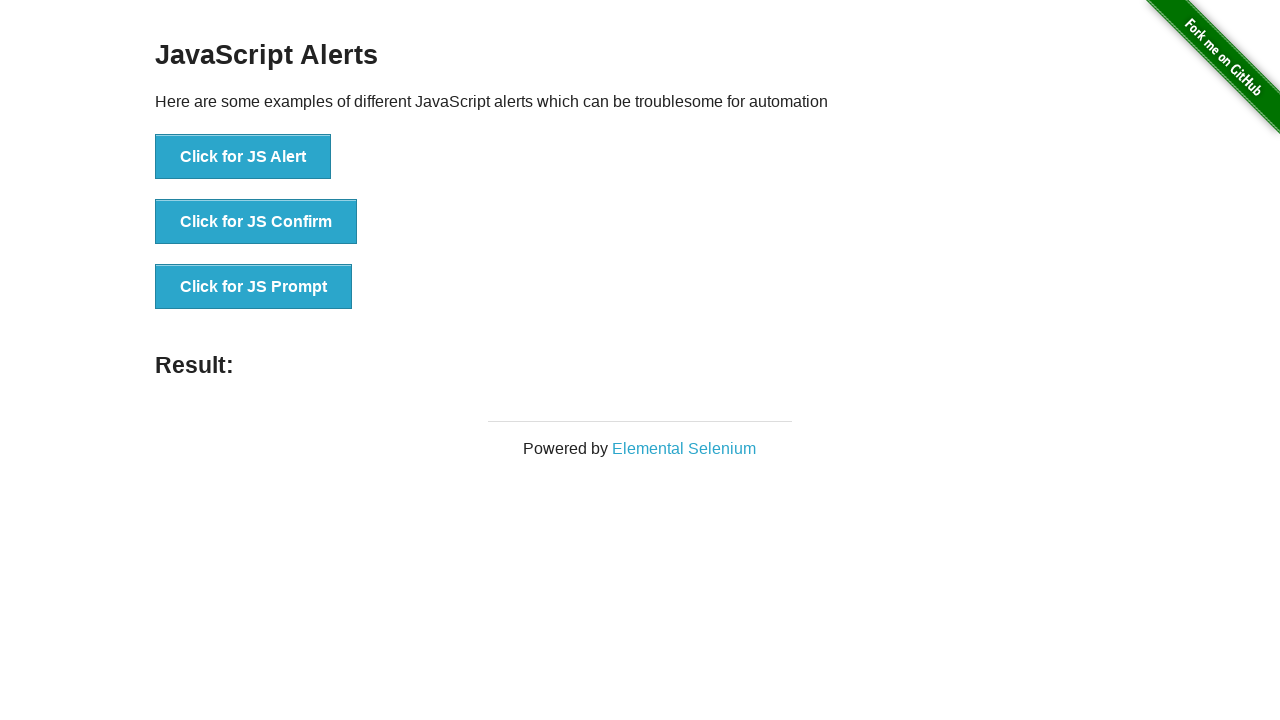

Clicked 'Click for JS Confirm' button at (256, 222) on xpath=//button[.='Click for JS Confirm']
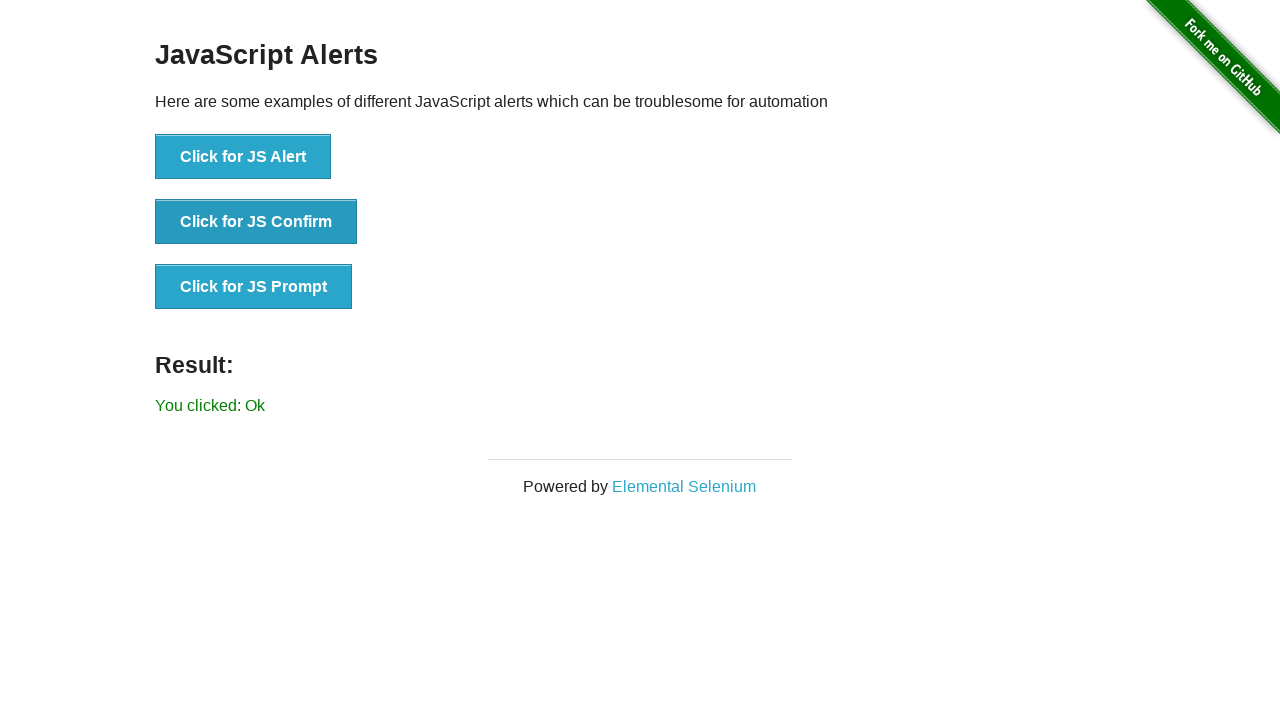

Confirmation result message appeared on page
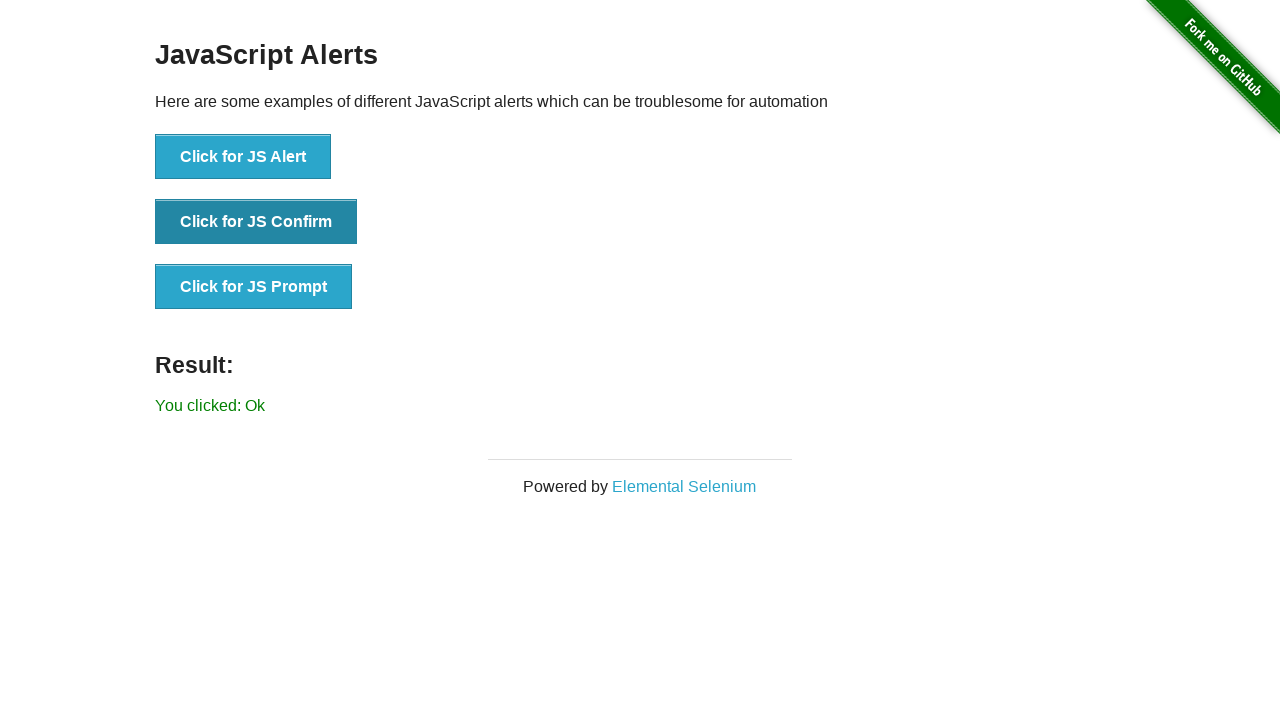

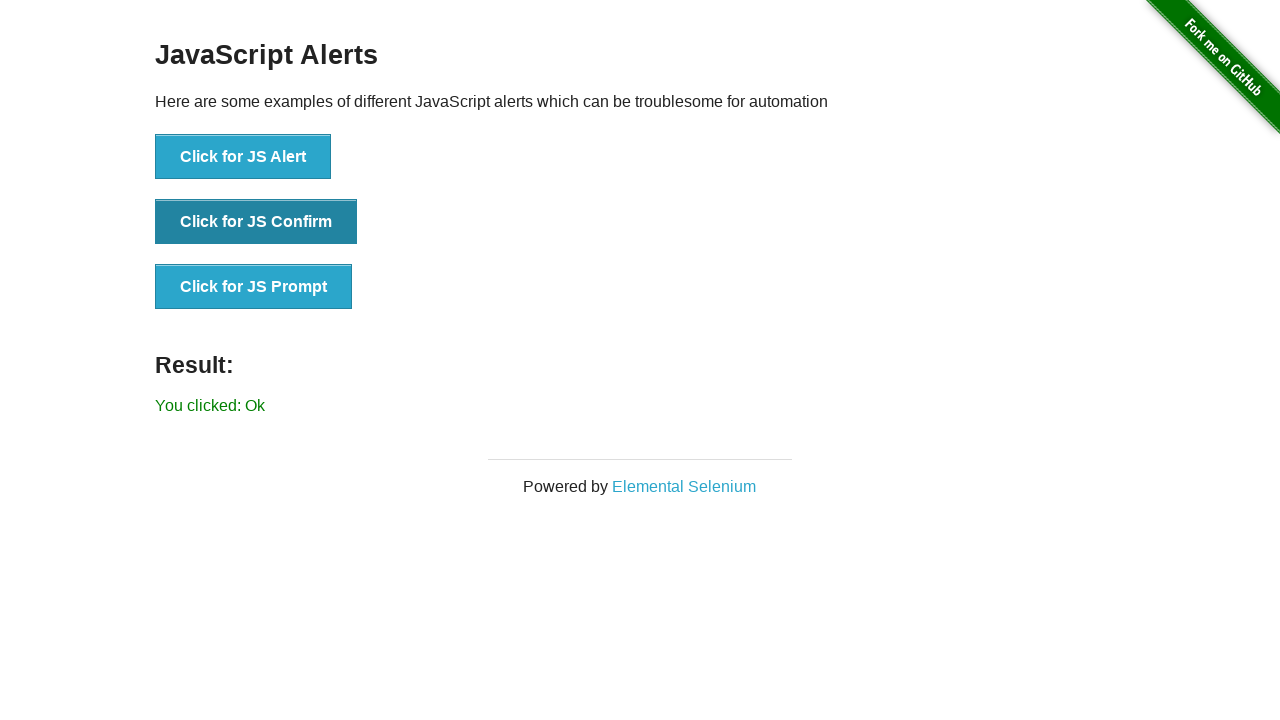